Tests explicit wait functionality by waiting for a price element to show "100", then clicking a book button, calculating a mathematical equation based on a displayed value, and submitting the answer.

Starting URL: https://suninjuly.github.io/explicit_wait2.html

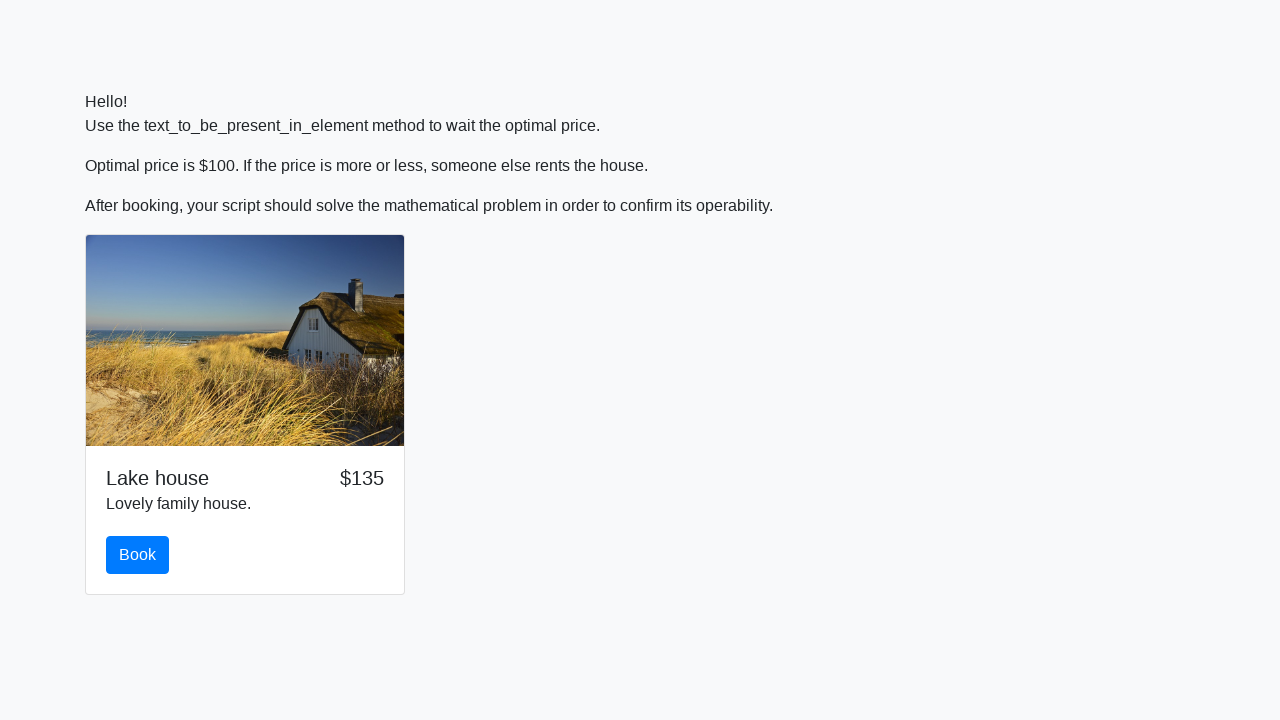

Waited for price element to display '100'
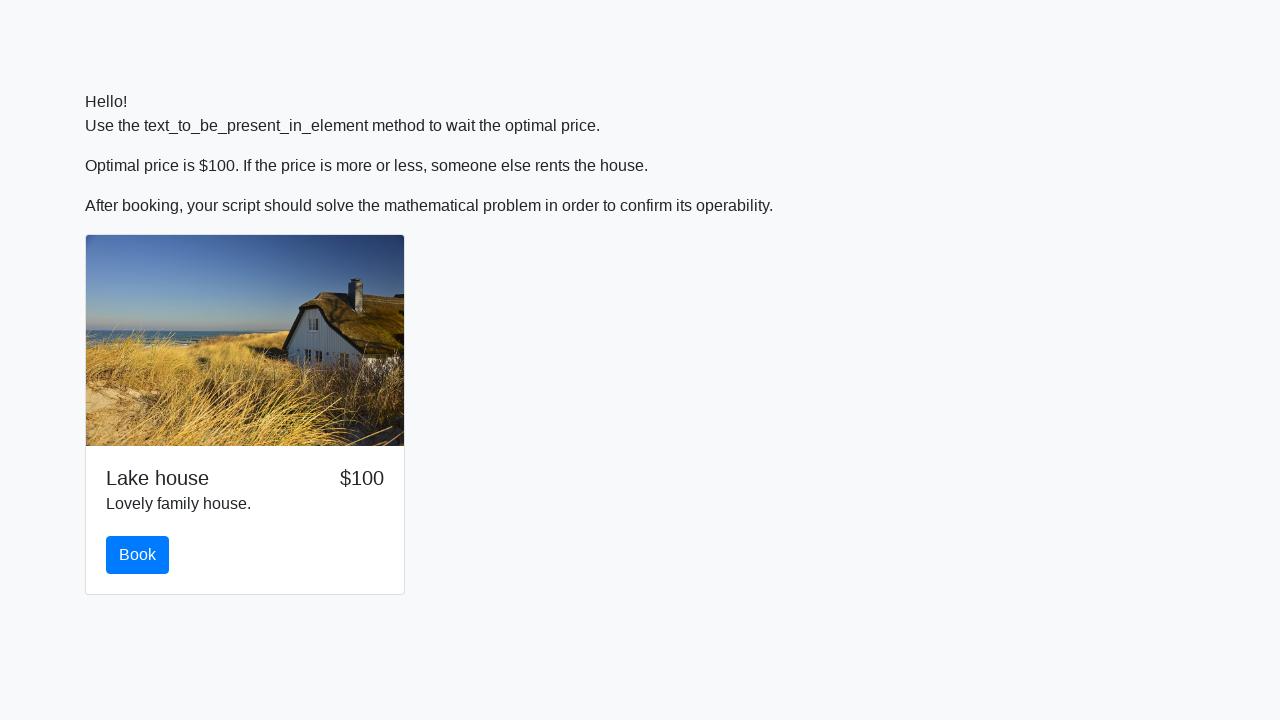

Clicked the book button at (138, 555) on #book
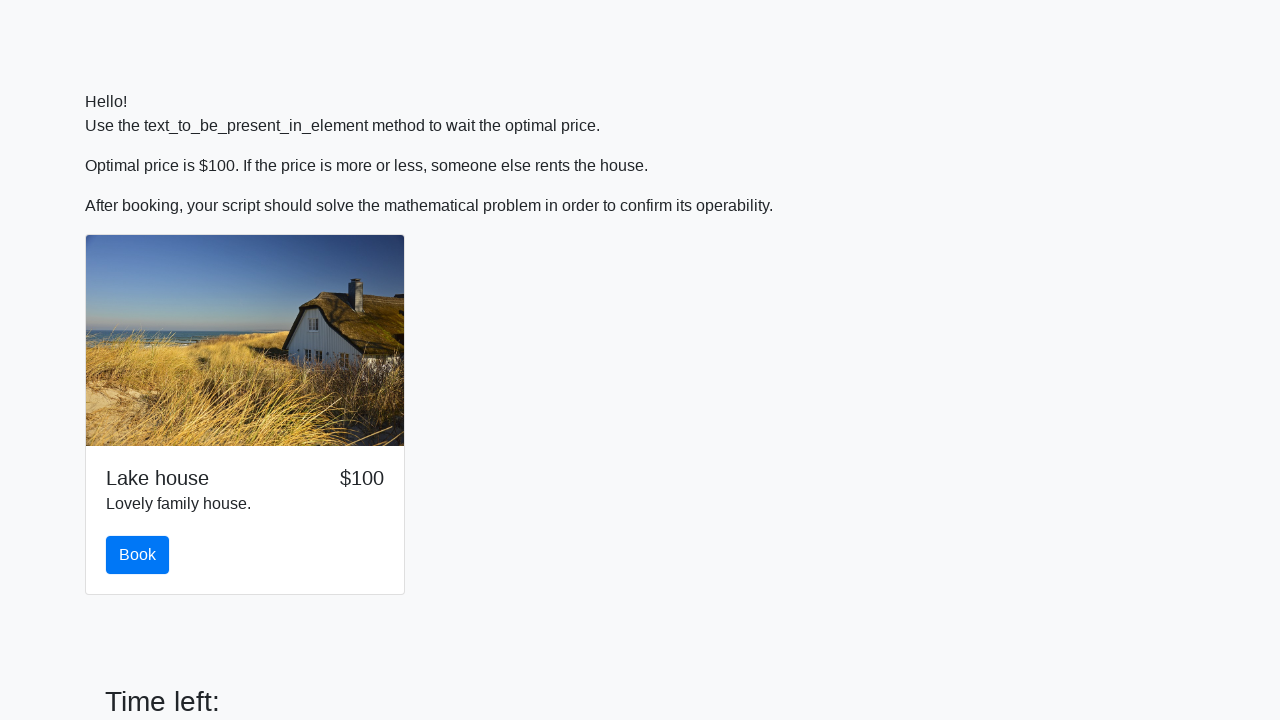

Retrieved input value from page
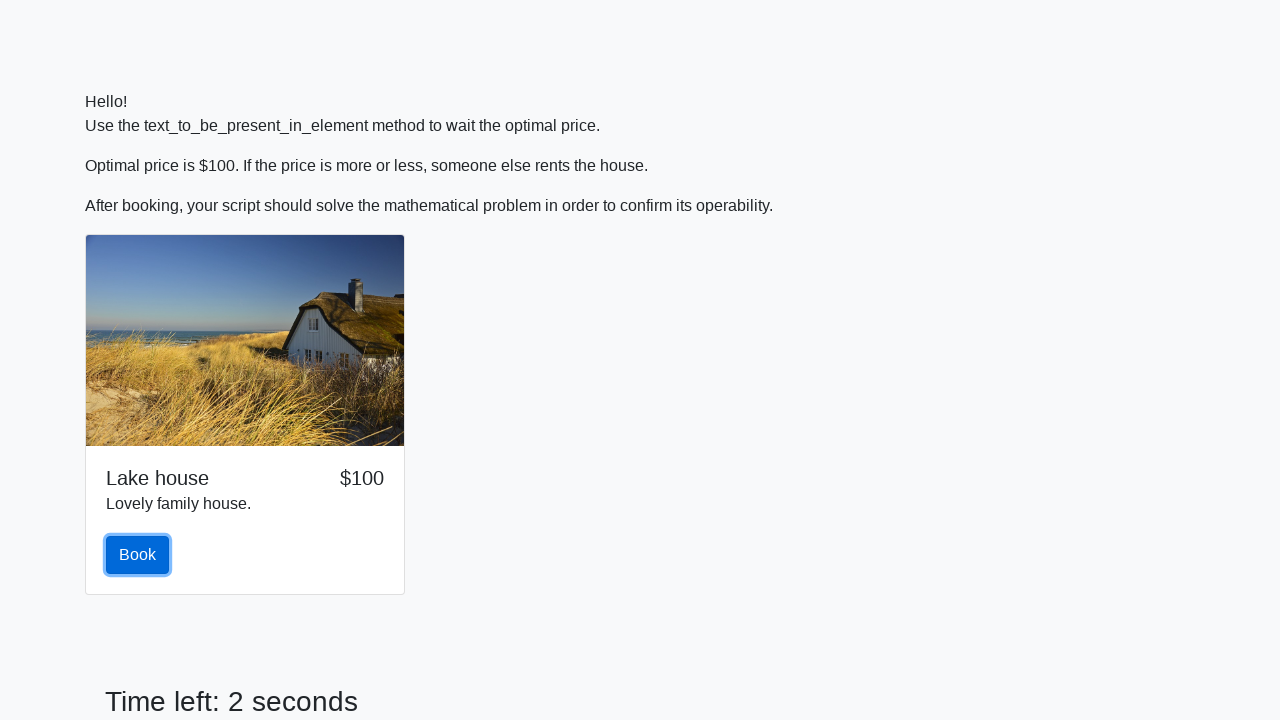

Calculated mathematical equation: log(abs(12*sin(75))) = 1.537593756663877
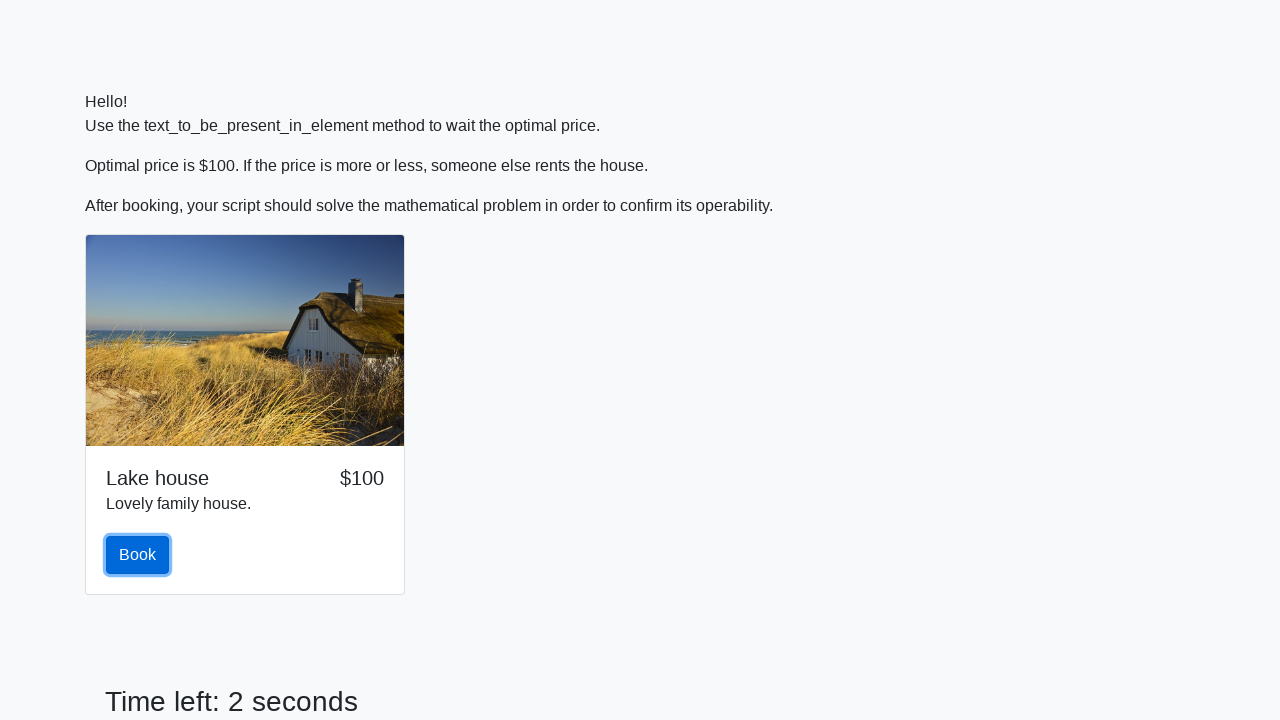

Filled answer field with calculated value: 1.537593756663877 on #answer
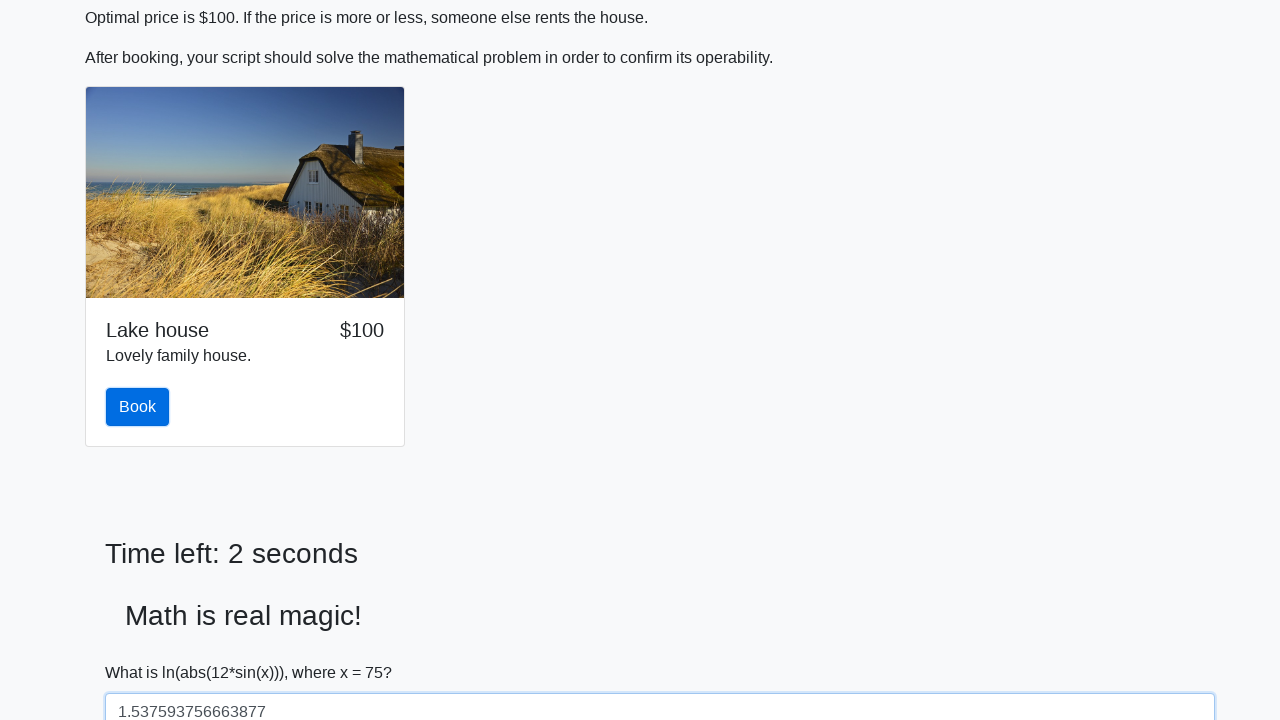

Clicked the solve button to submit answer at (143, 651) on #solve
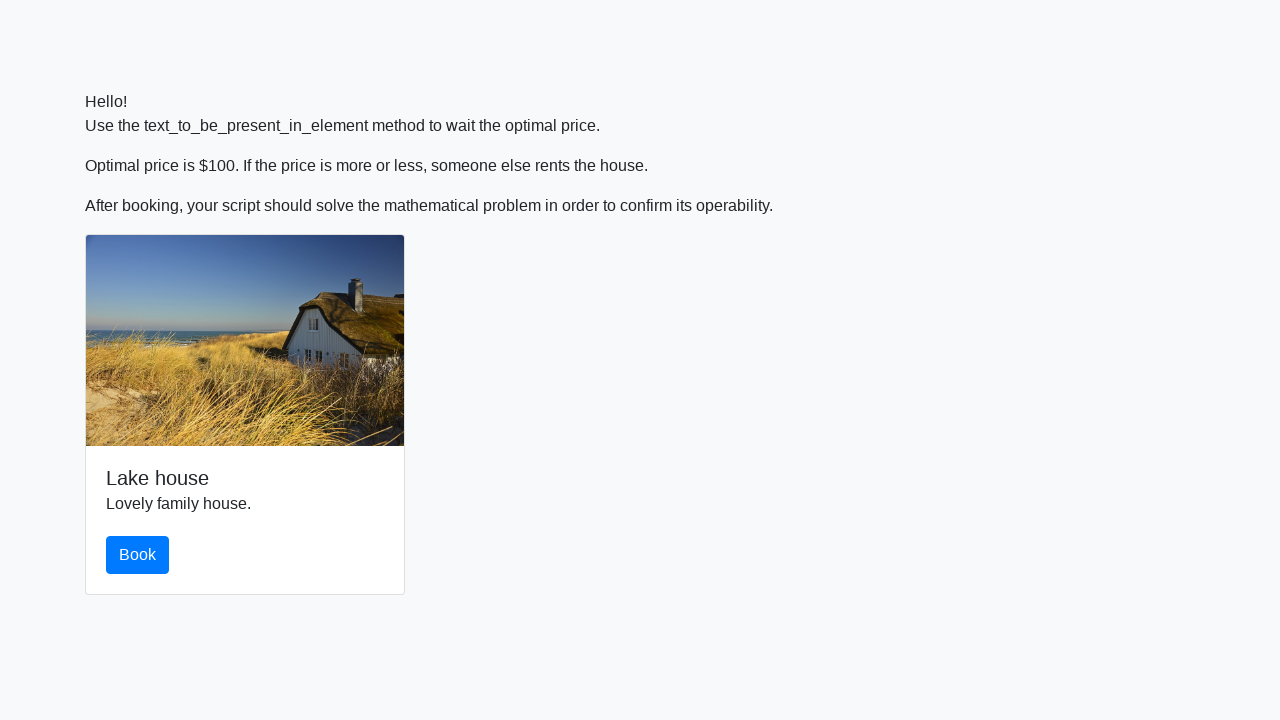

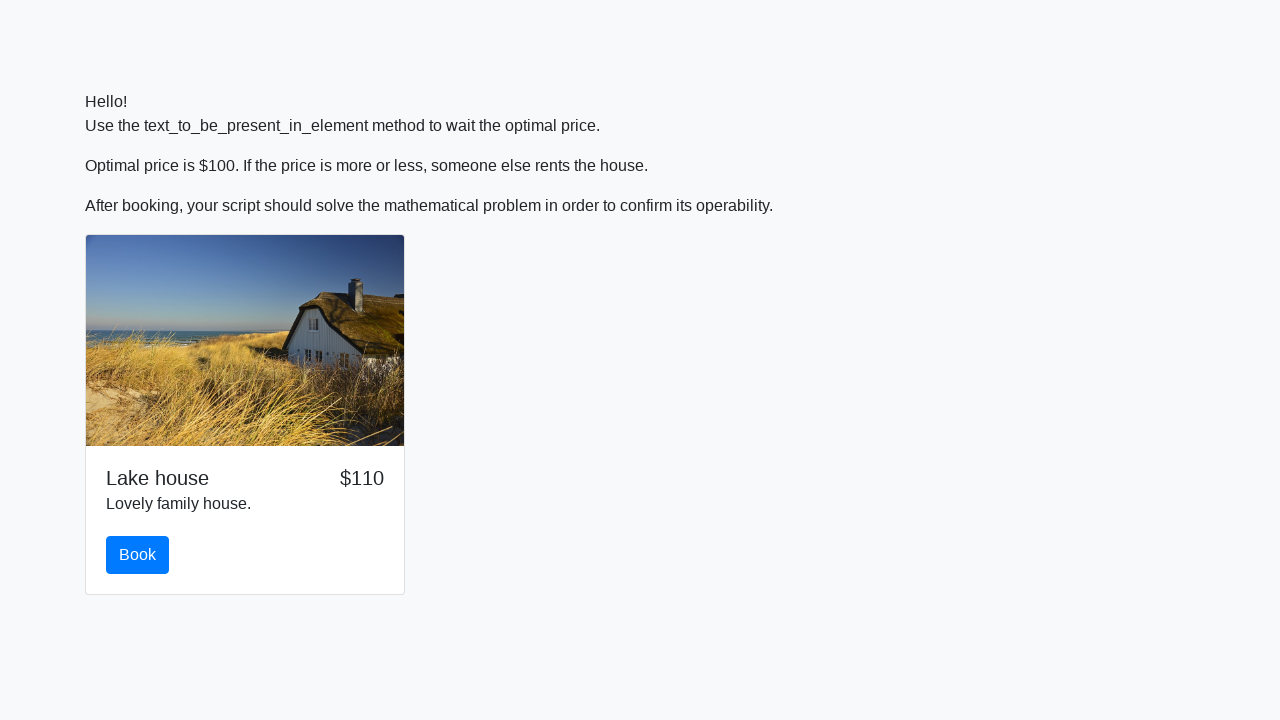